Tests a selenium detection page by filling in token fields and clicking the test button to verify detection bypass

Starting URL: https://hmaker.github.io/selenium-detector/

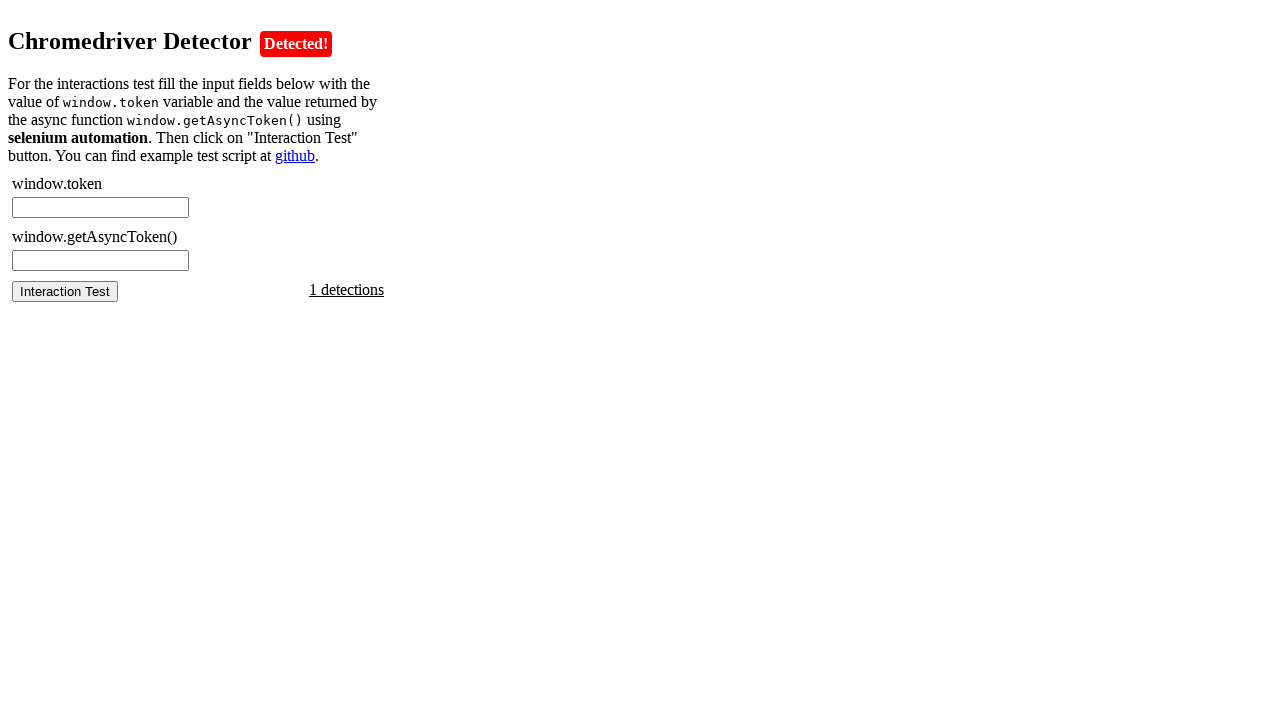

Waited for chromedriver token field to load
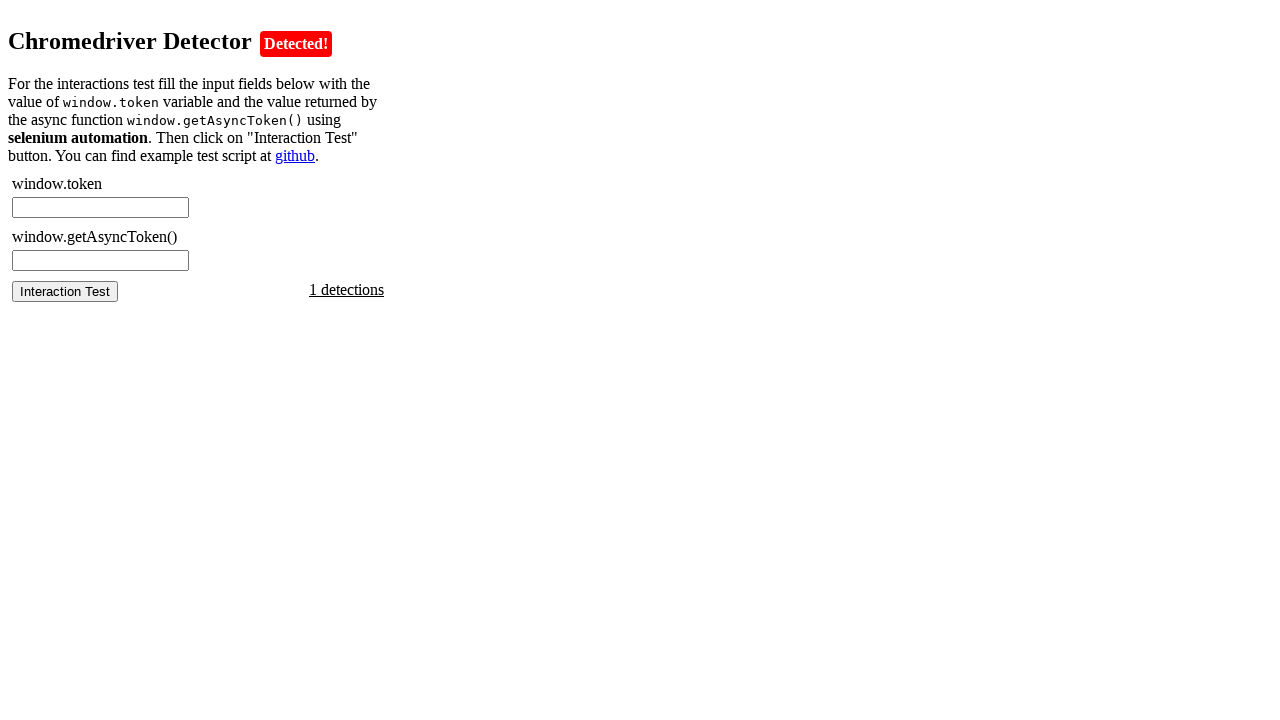

Filled chromedriver token field with test value on #chromedriver-token
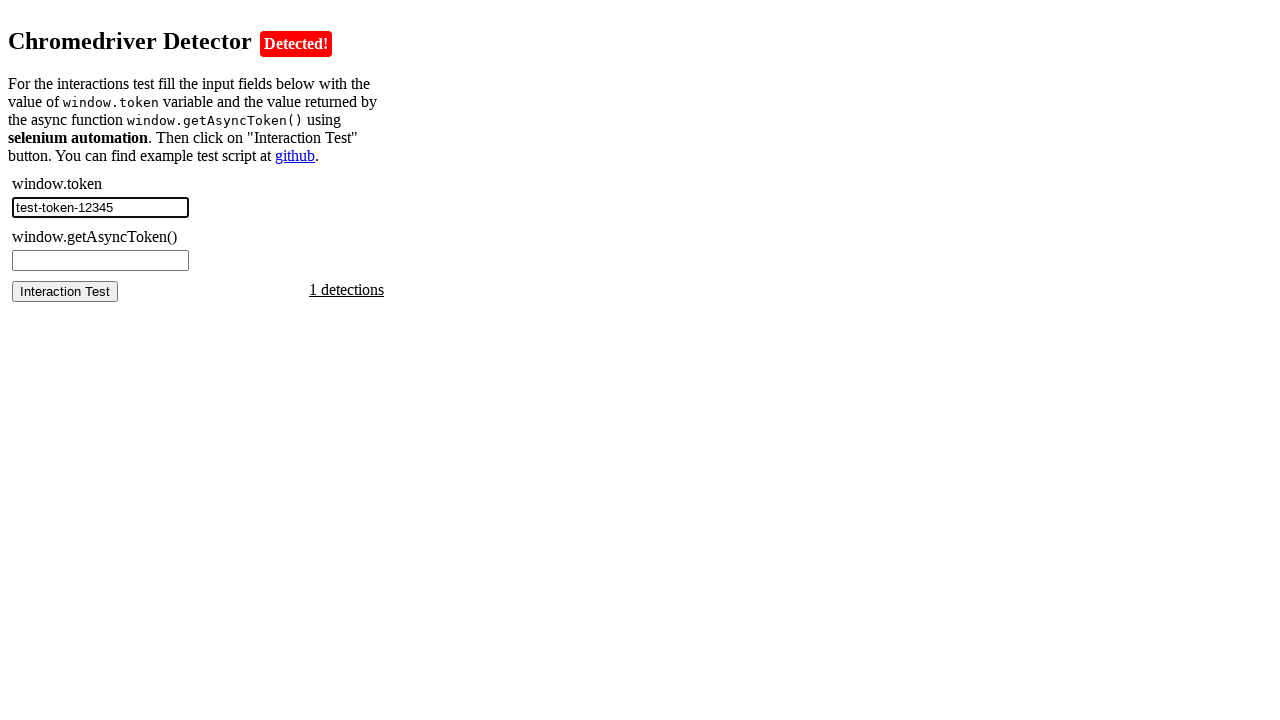

Filled async token field with test value on #chromedriver-asynctoken
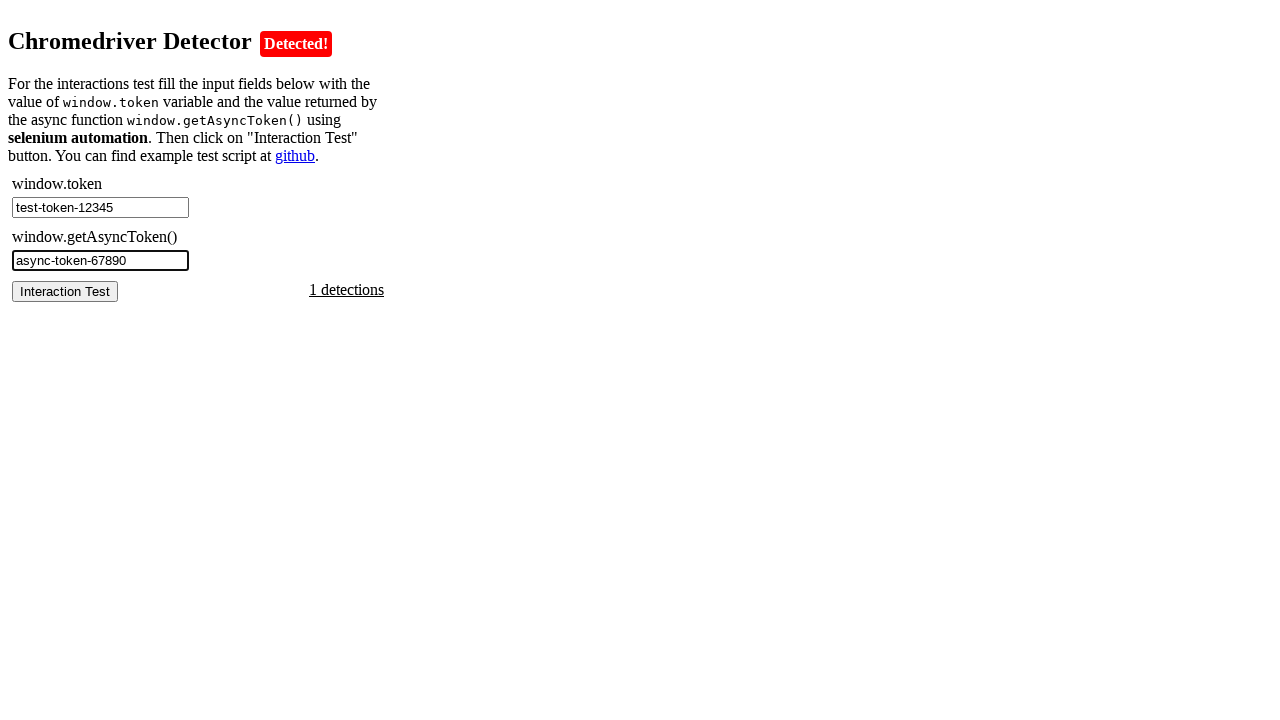

Clicked the test button to verify detection bypass at (65, 291) on #chromedriver-test
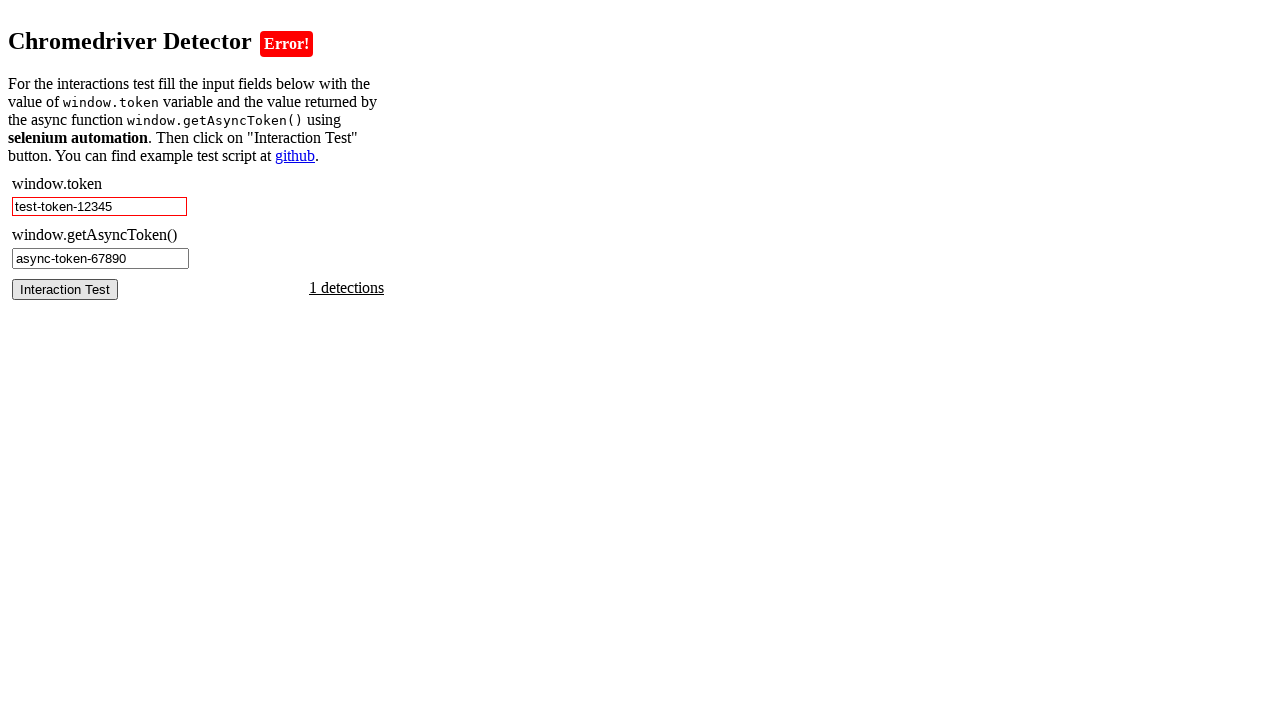

Test result appeared on the page
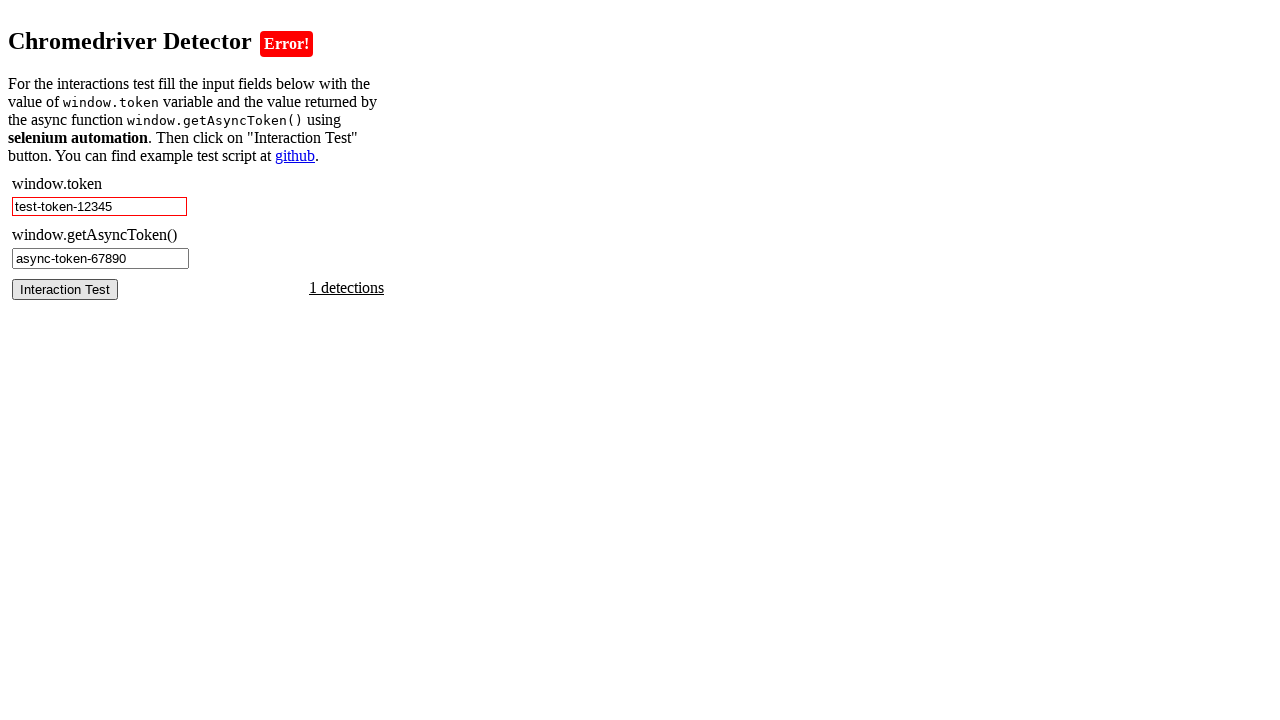

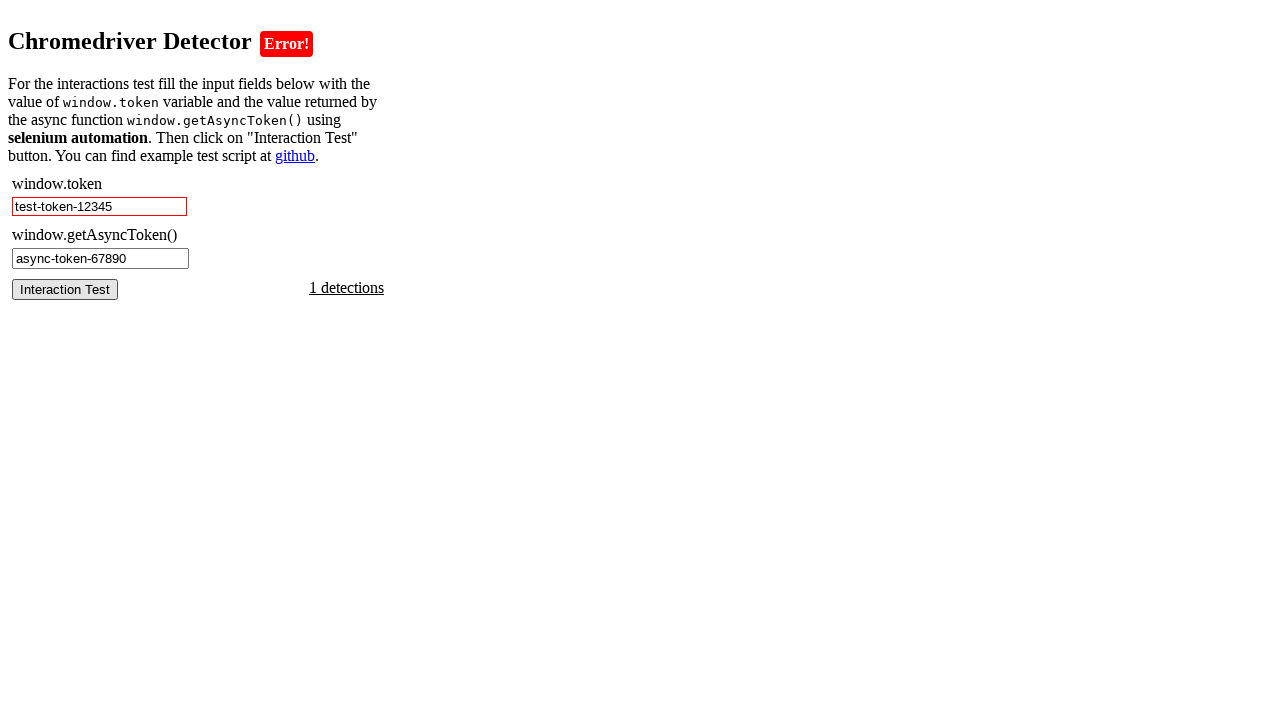